Tests dynamic controls on a page by clicking the Remove button to verify the "It's gone!" message appears, then clicking the Add button to verify the "It's back!" message appears.

Starting URL: https://the-internet.herokuapp.com/dynamic_controls

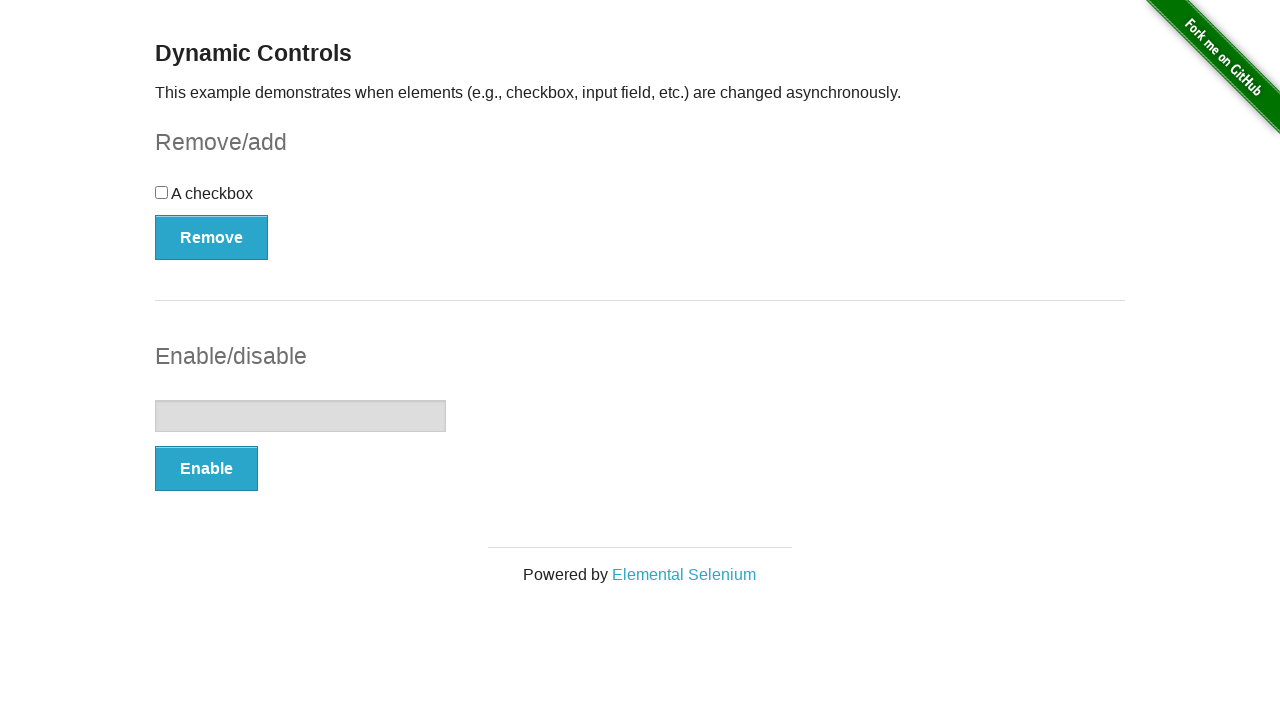

Clicked the Remove button at (212, 237) on xpath=//*[text()='Remove']
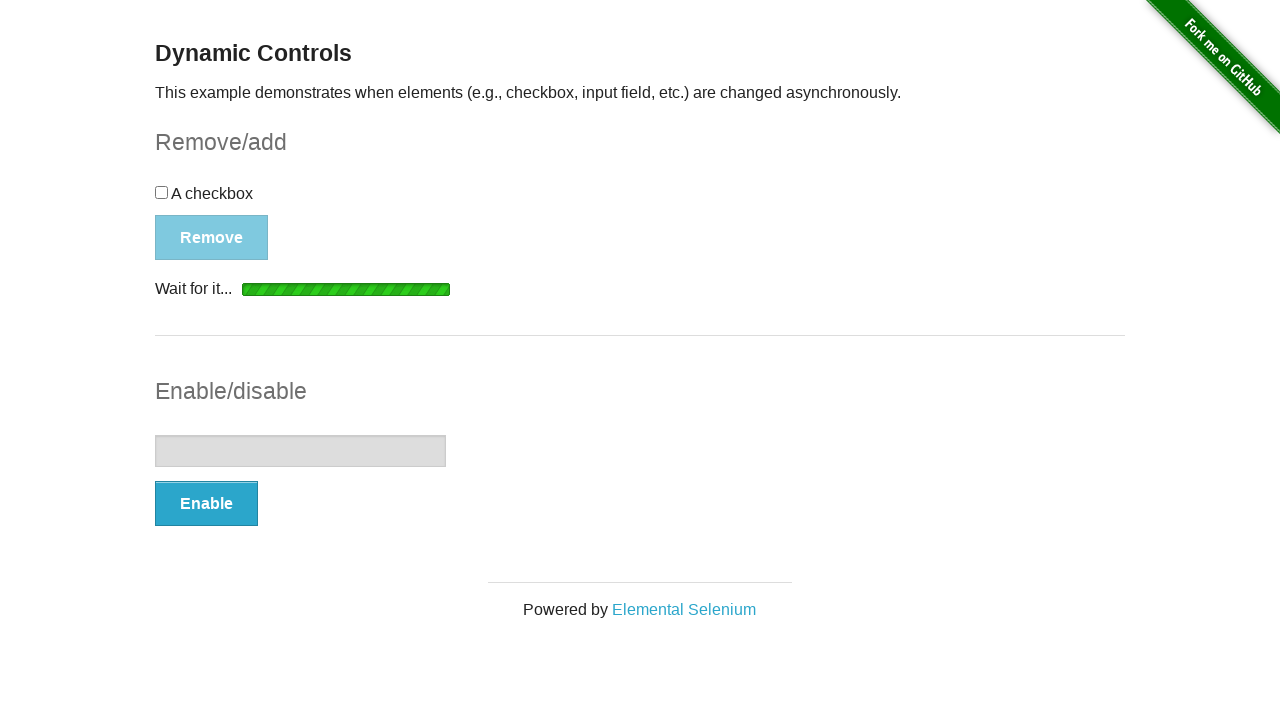

Waited for and located the "It's gone!" message
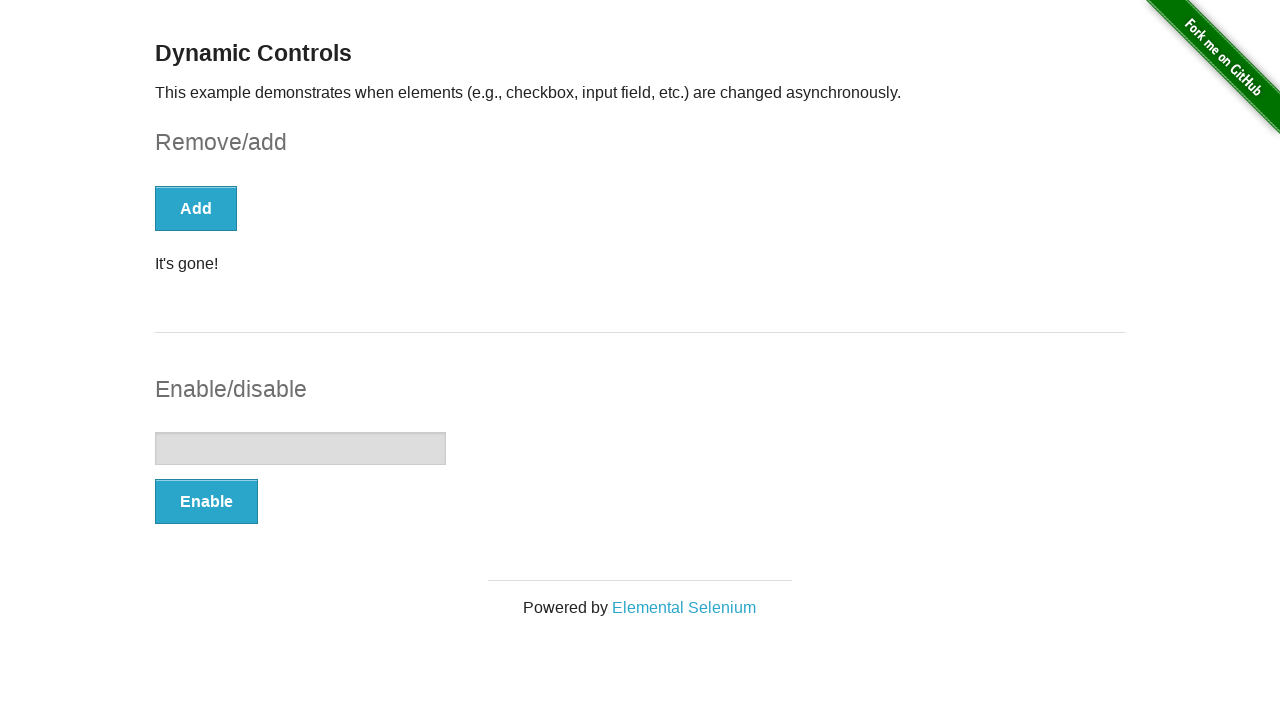

Verified the "It's gone!" message is visible
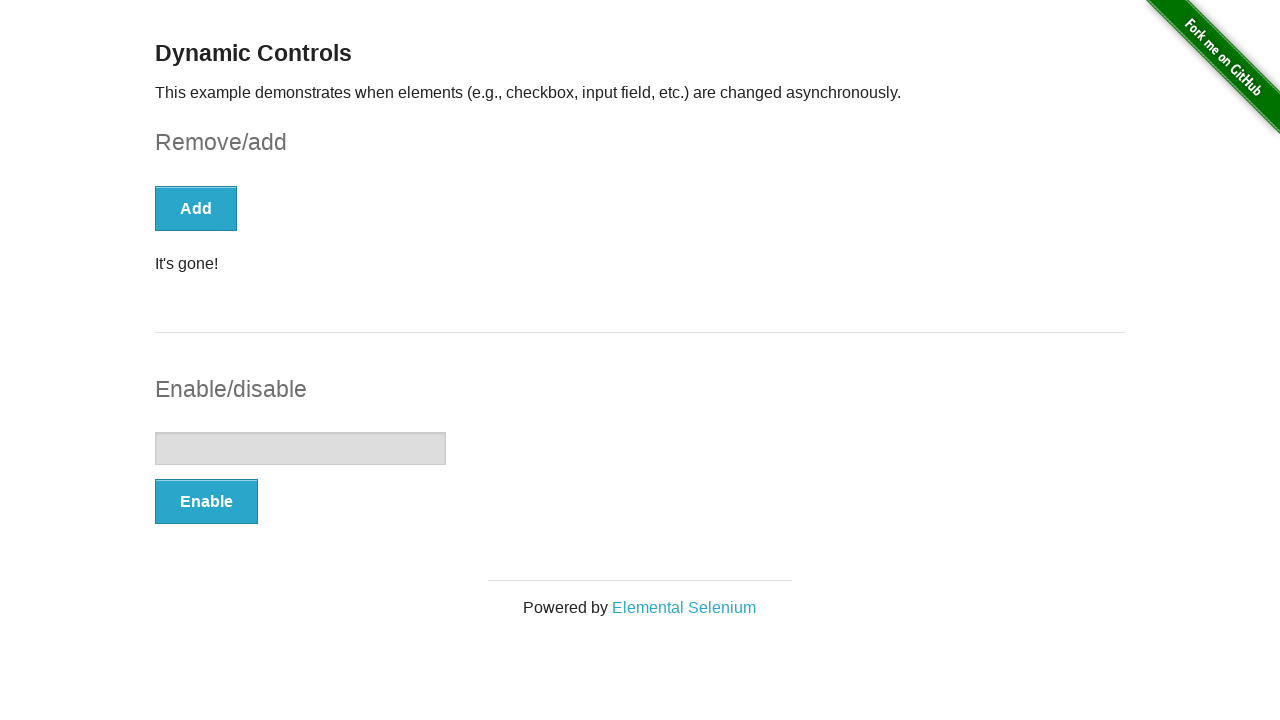

Clicked the Add button at (196, 208) on xpath=//*[text()='Add']
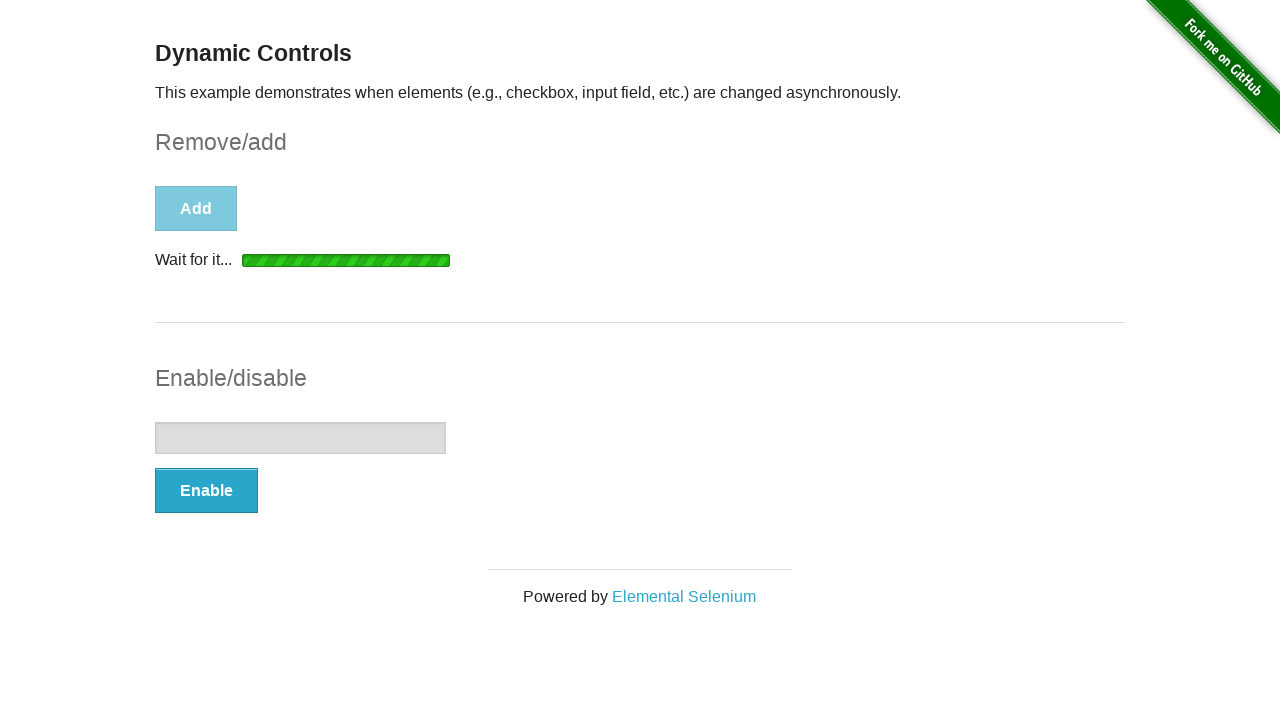

Waited for and located the "It's back!" message
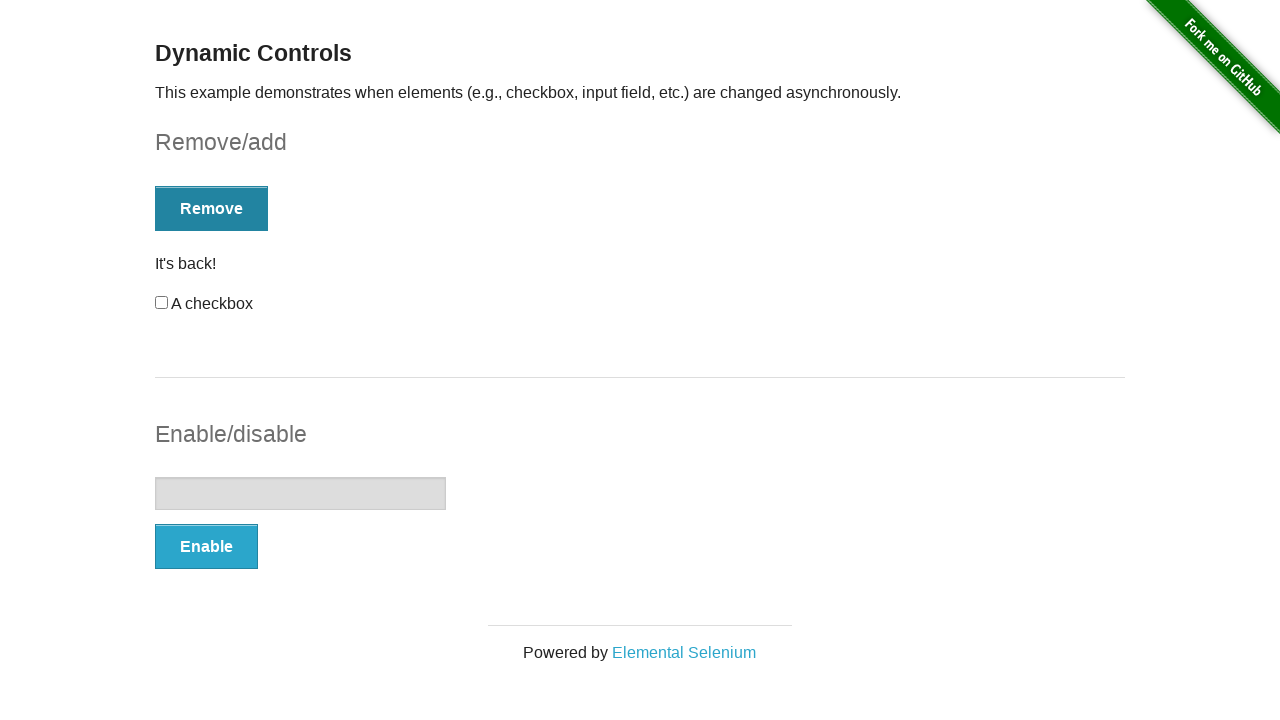

Verified the "It's back!" message is visible
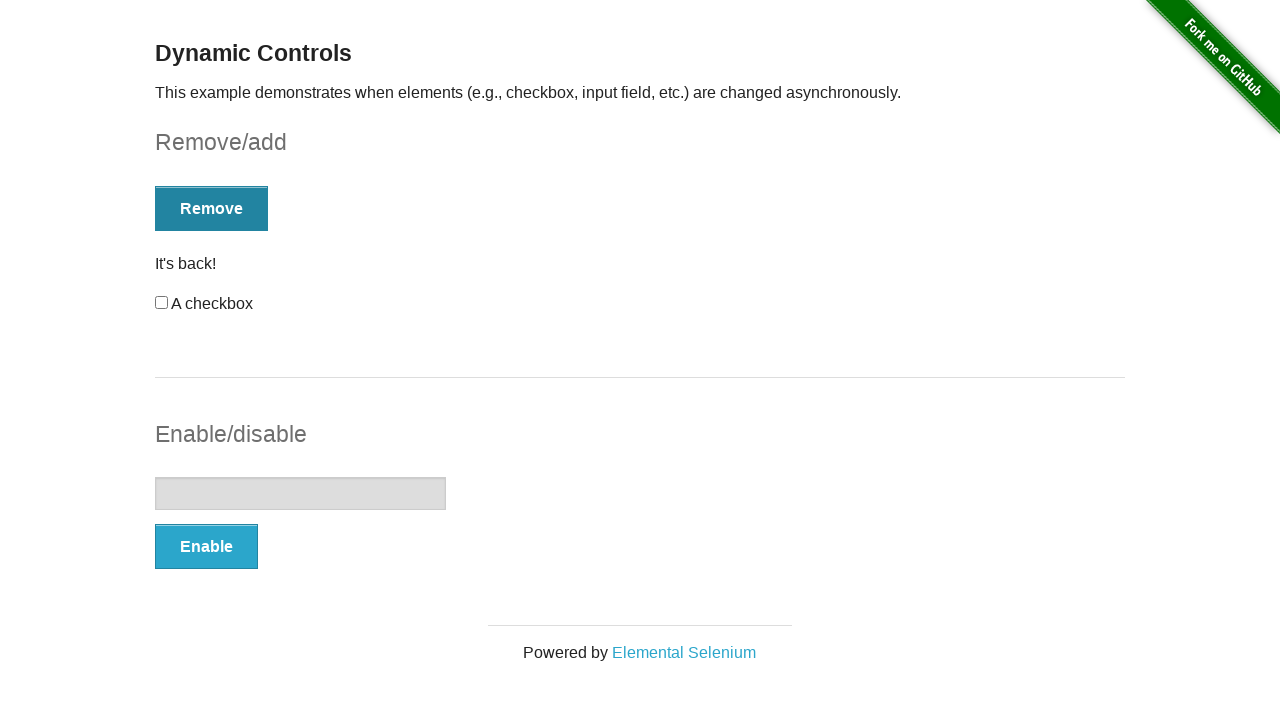

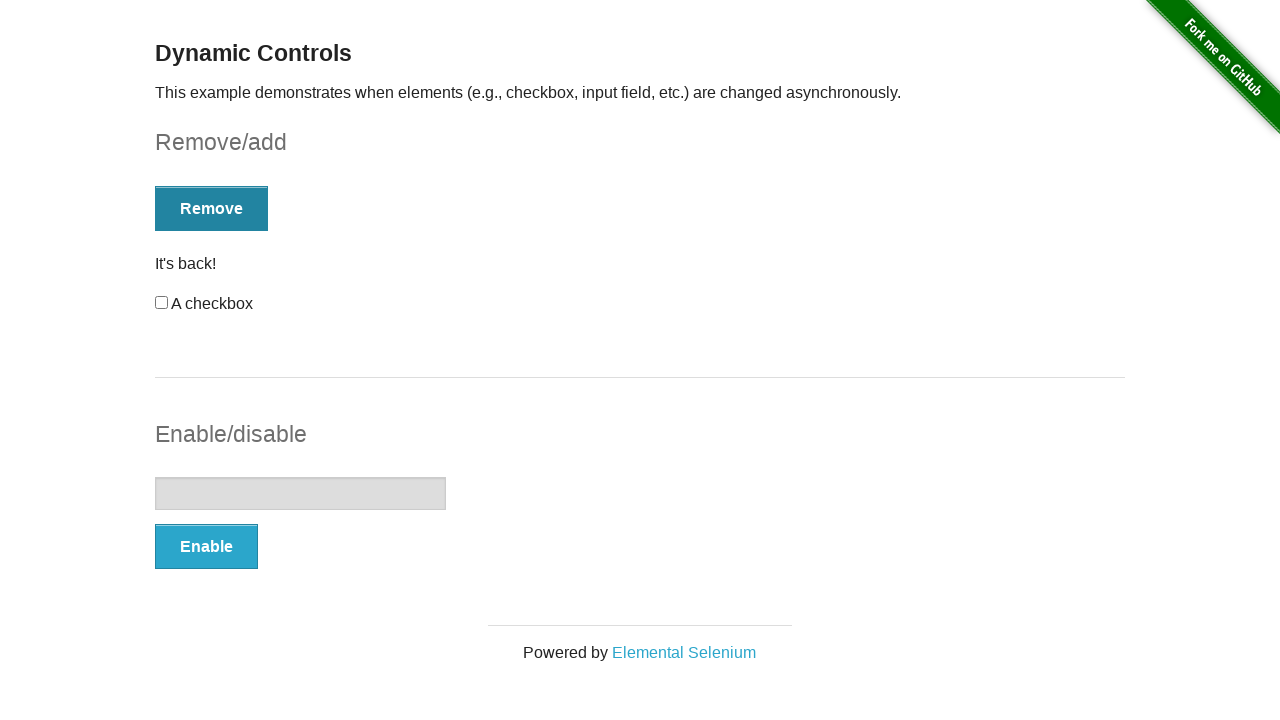